Tests file upload functionality on Naukri resume quality score page by clicking the browse button and uploading a document file

Starting URL: https://resume.naukri.com/resume-quality-score

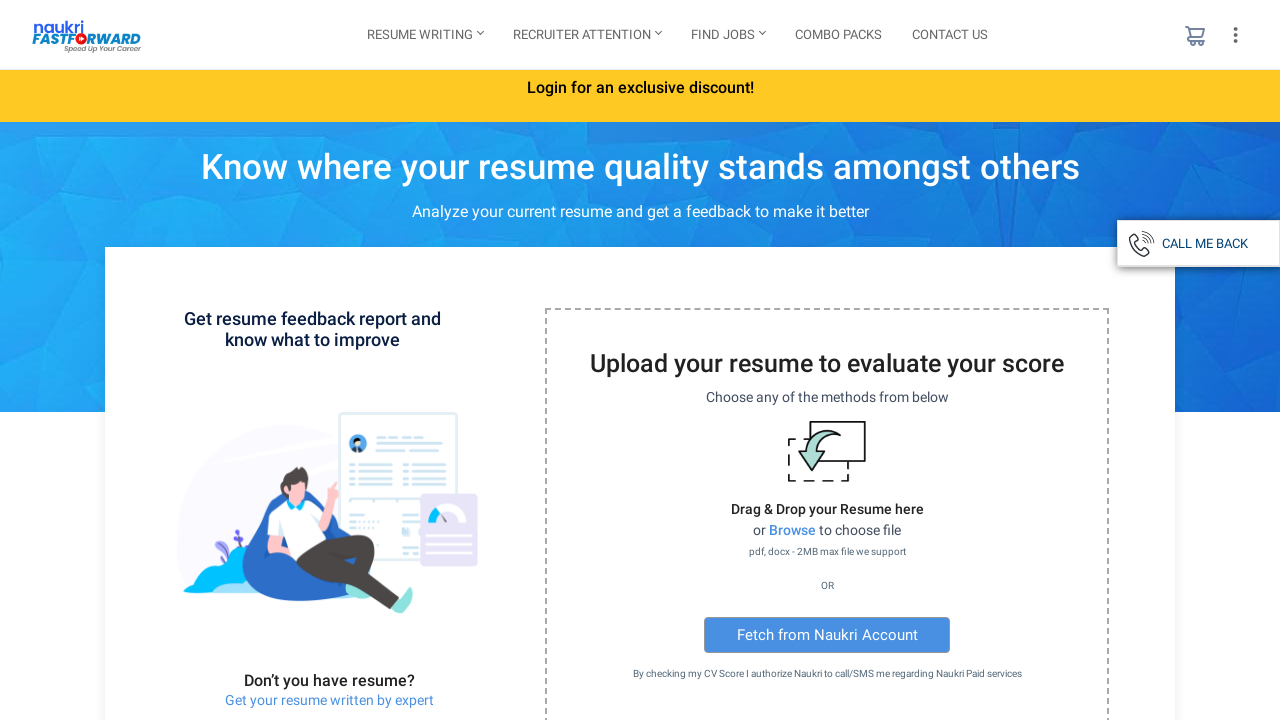

Waited for page to load with networkidle state
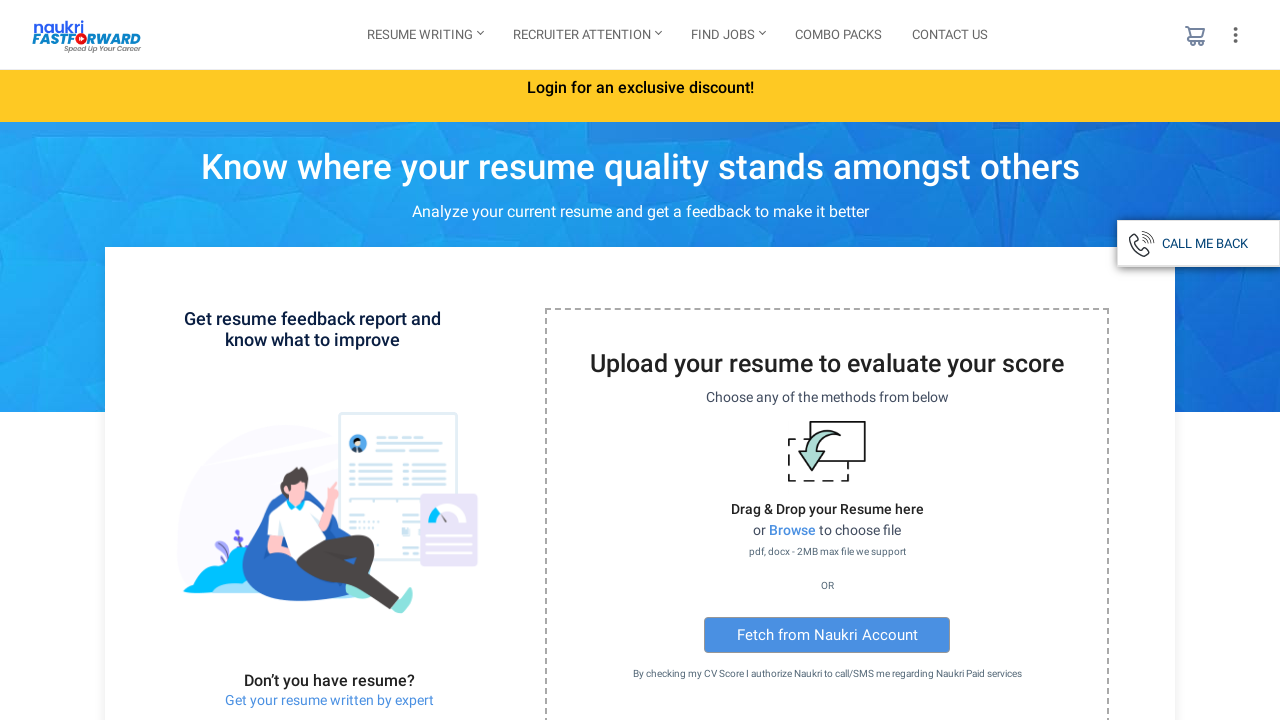

Located the file input element
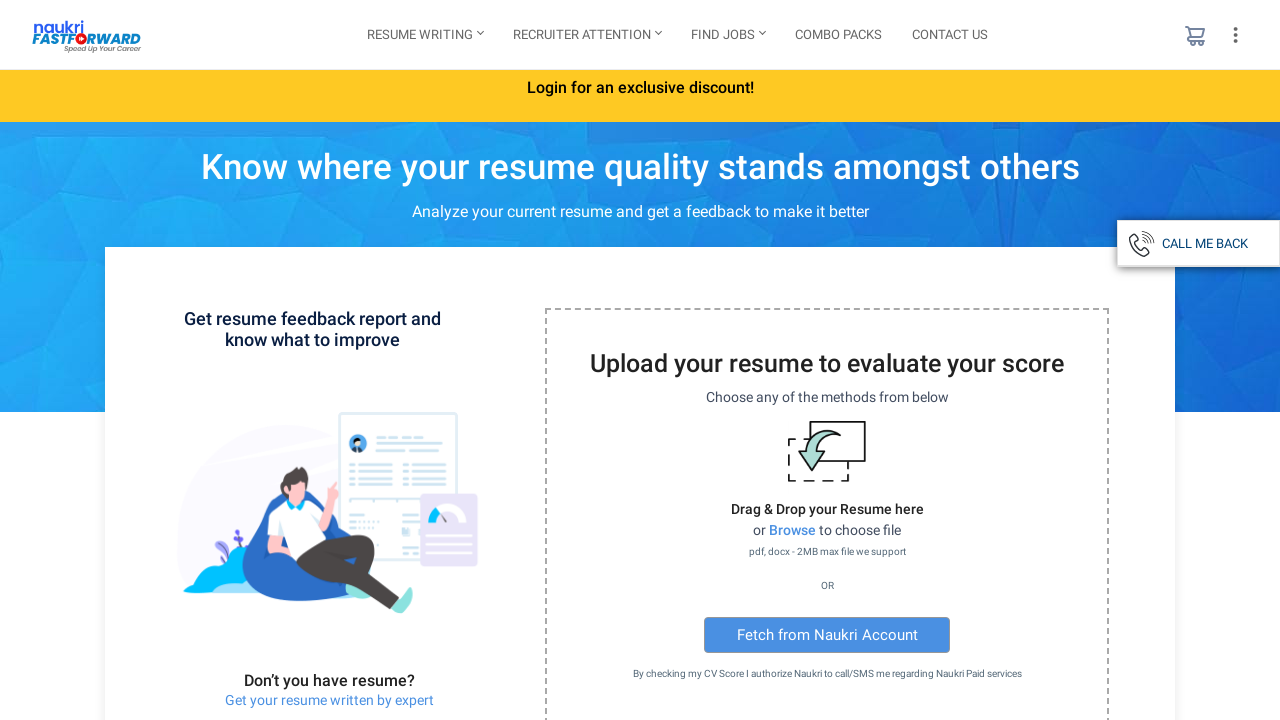

Located the browse button element
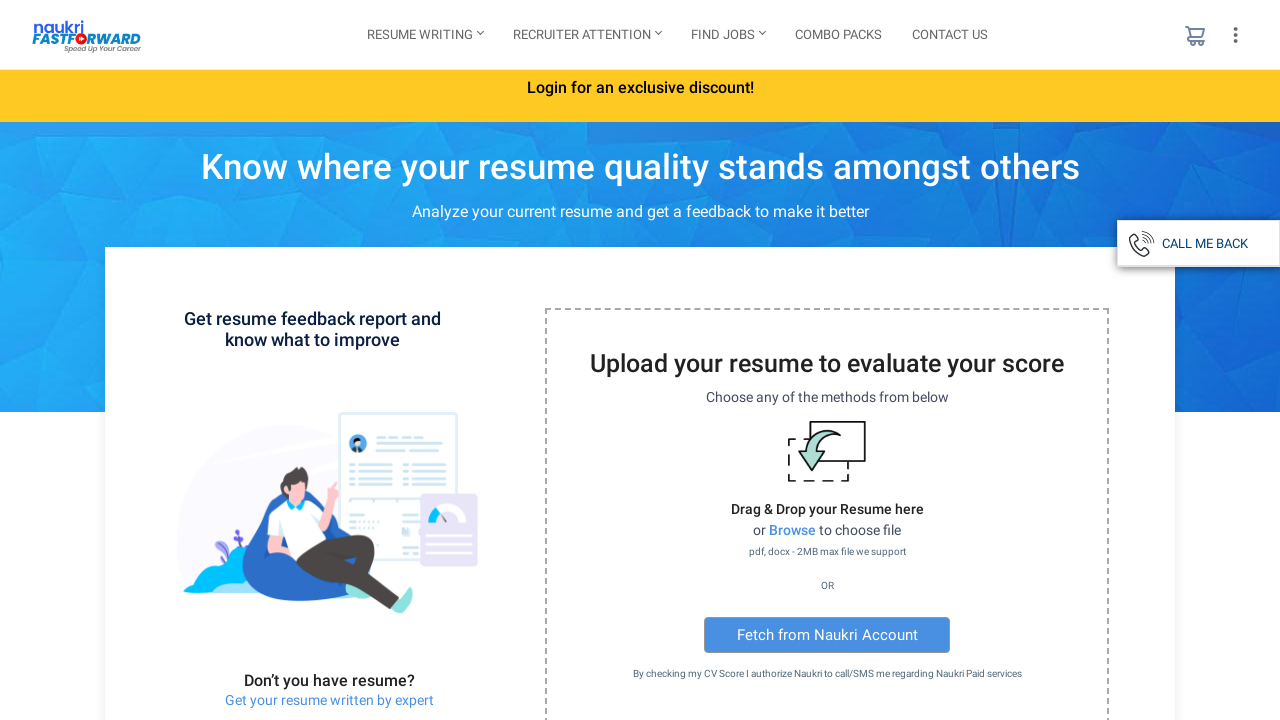

Checked if browse button is visible
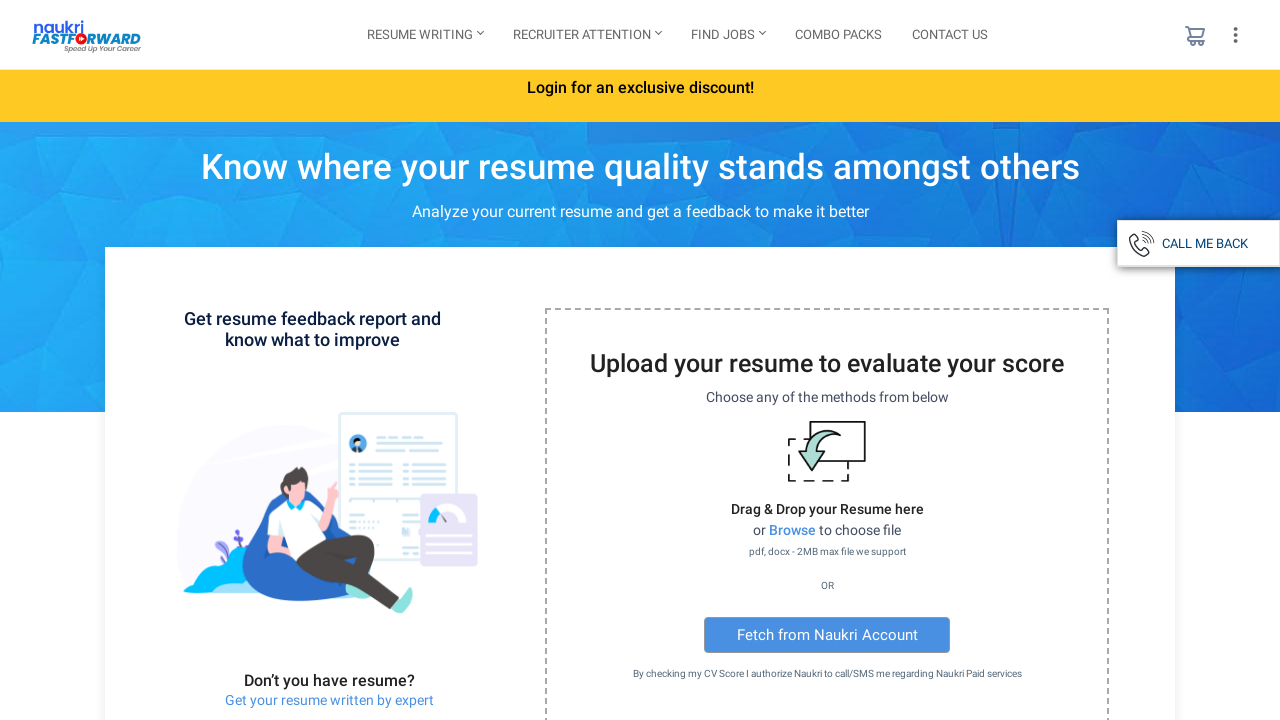

Uploaded test_resume.docx file to resume quality score page
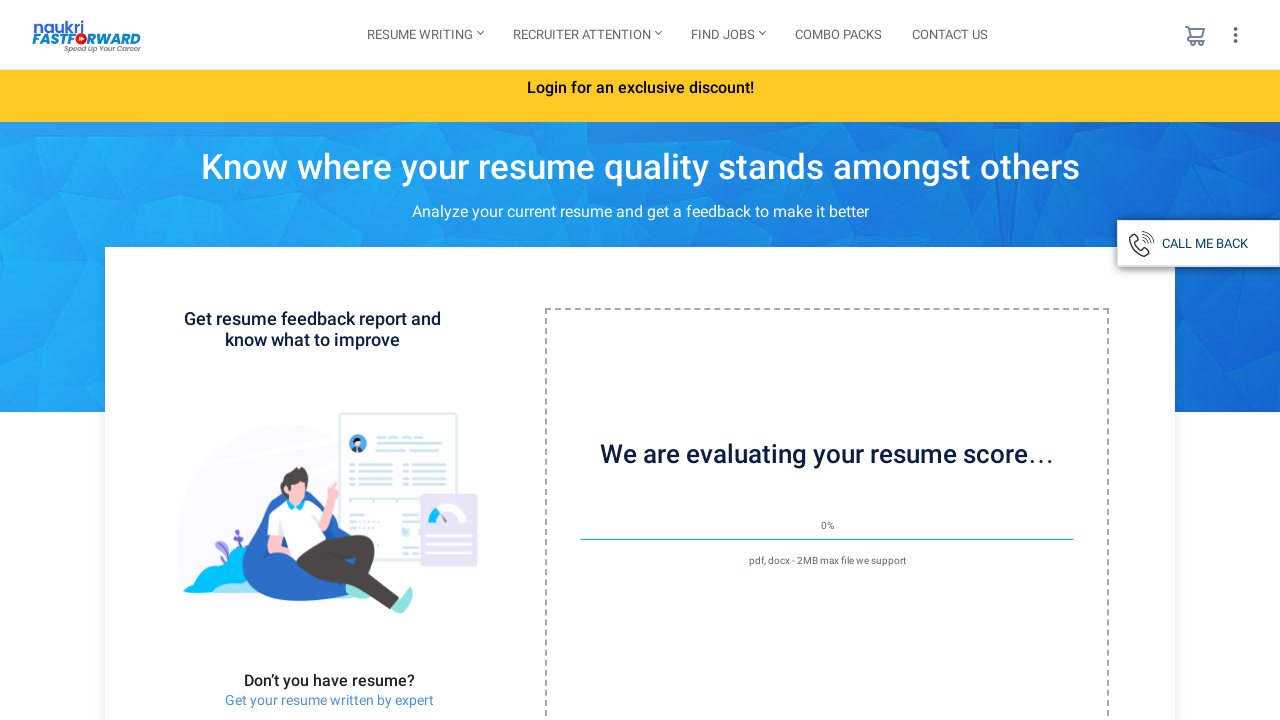

Waited 2 seconds for file upload to process
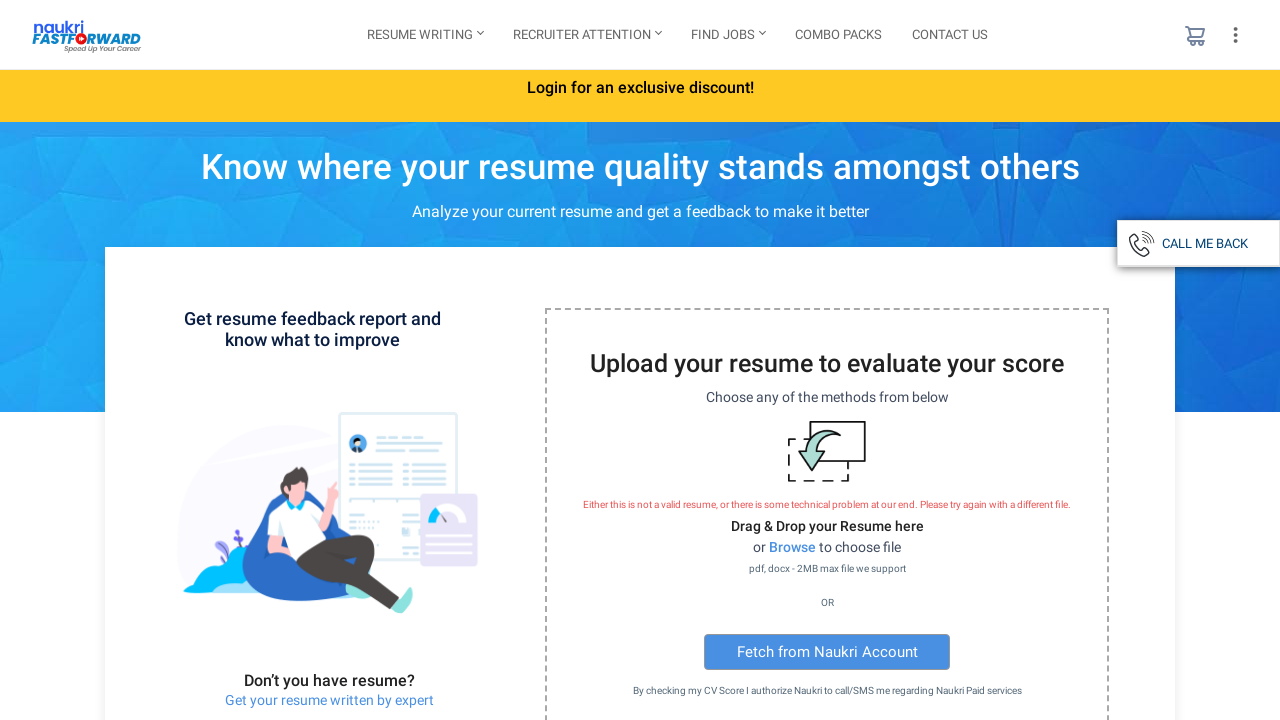

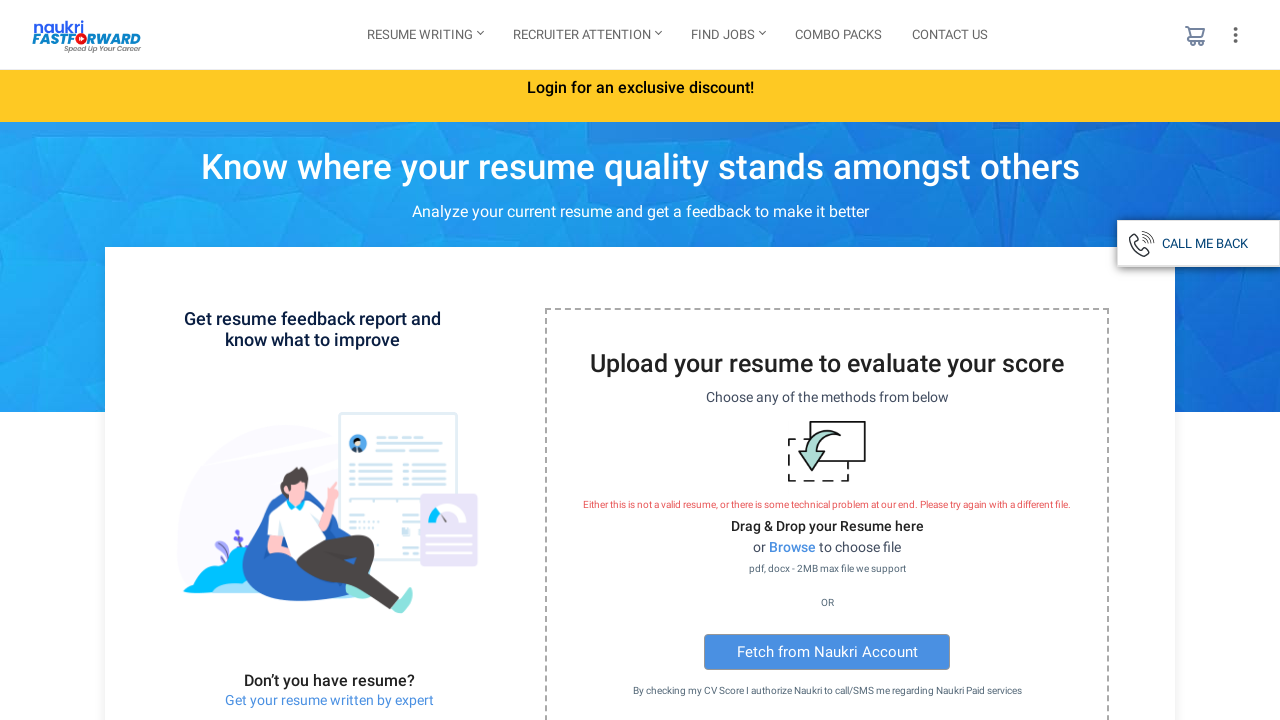